Tests login form validation by entering a username but leaving password empty and verifying the error message

Starting URL: https://www.saucedemo.com/

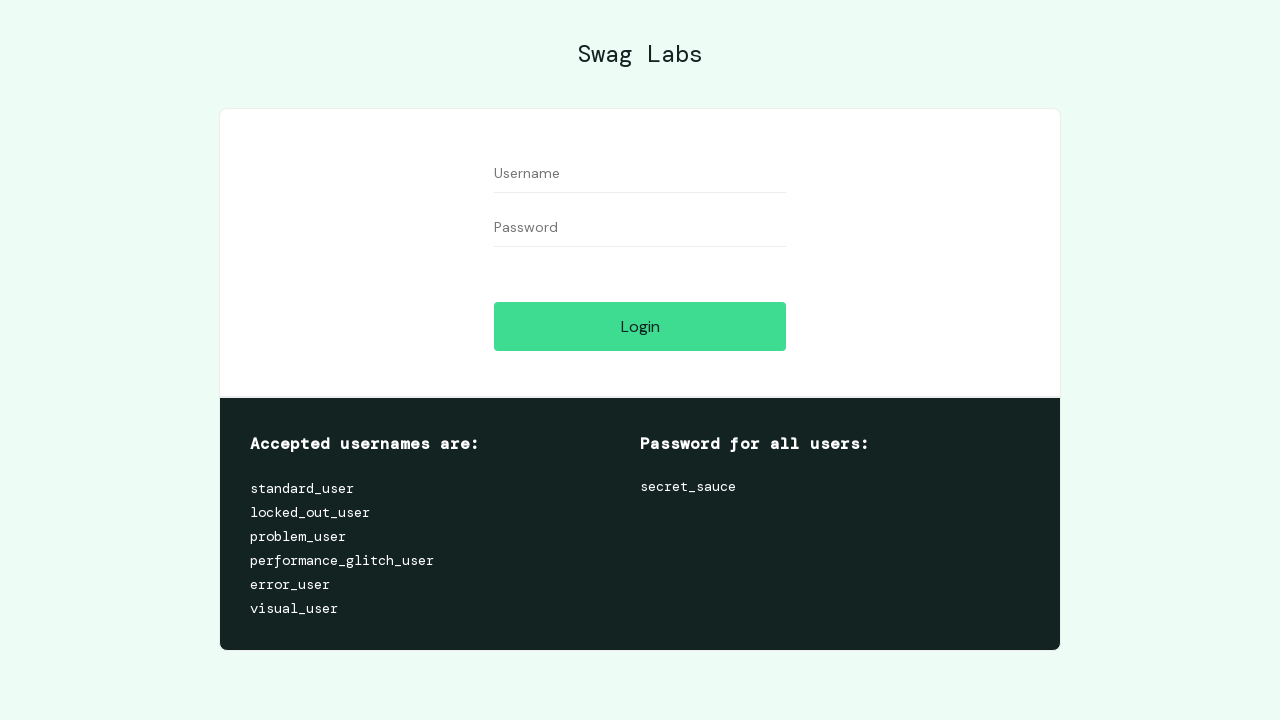

Cleared username field on #user-name
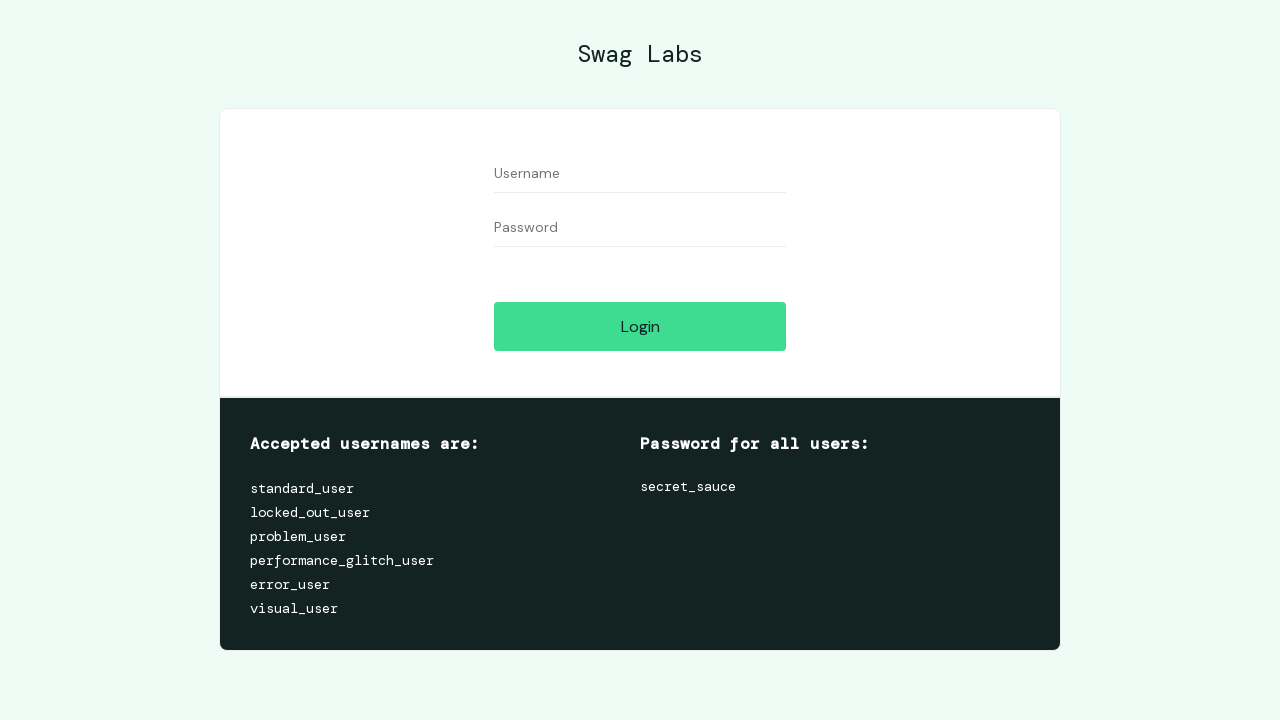

Cleared password field on #password
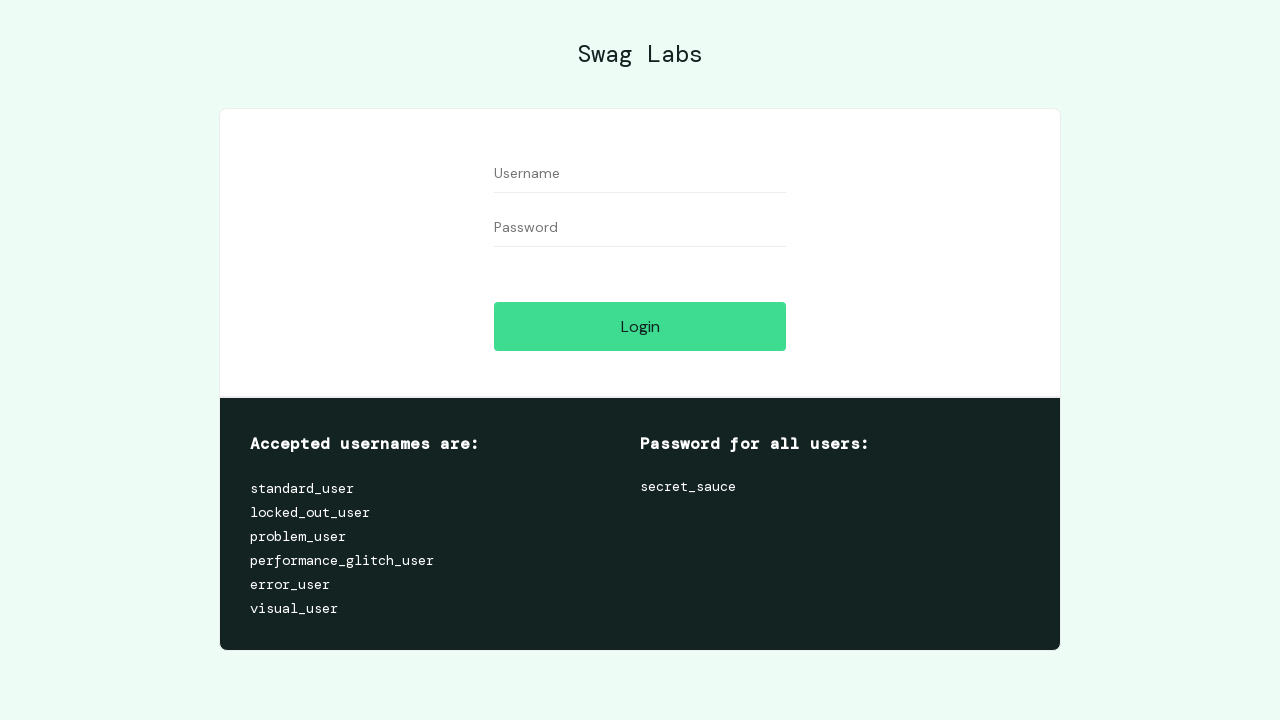

Entered username '1' on #user-name
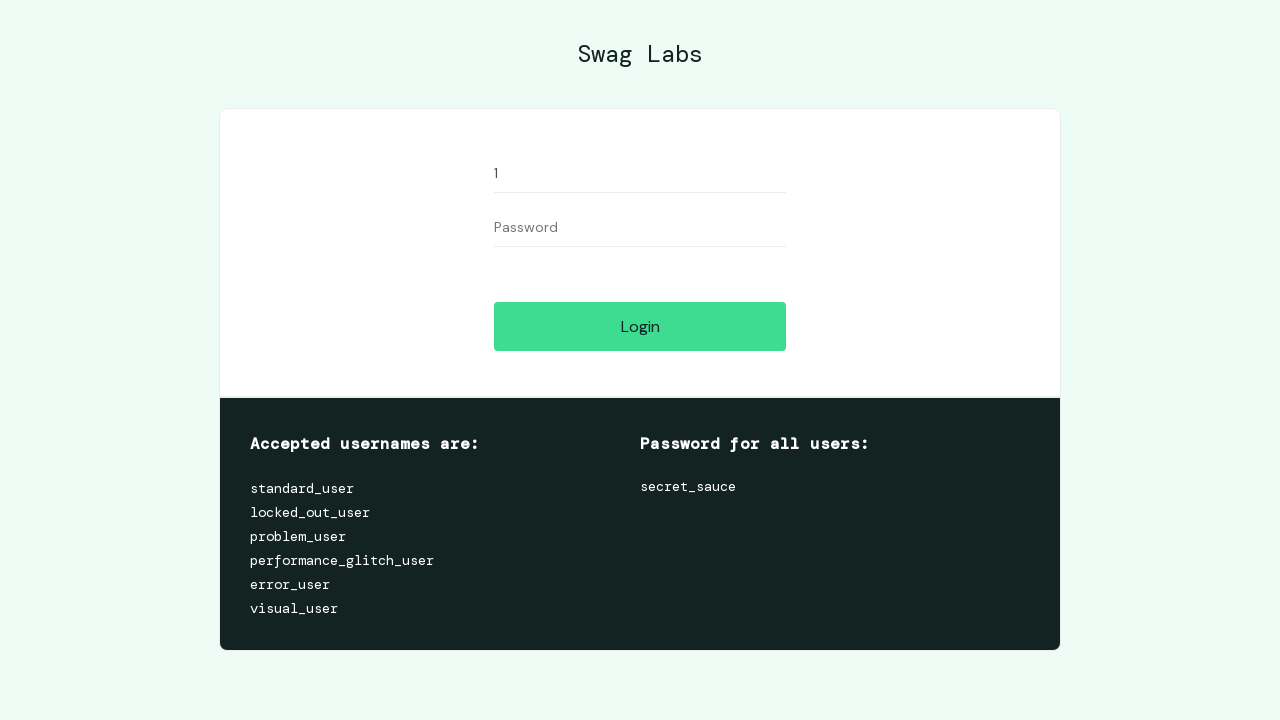

Left password field empty on #password
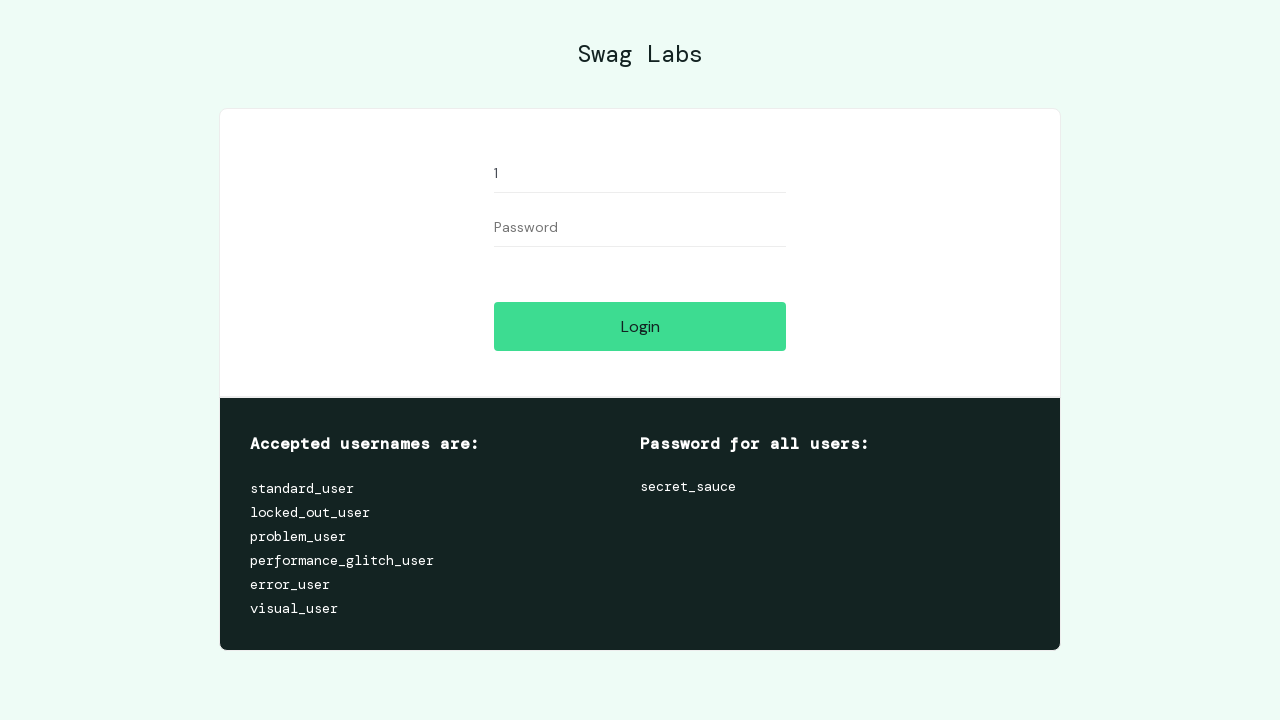

Clicked login button to trigger form validation at (640, 326) on #login-button
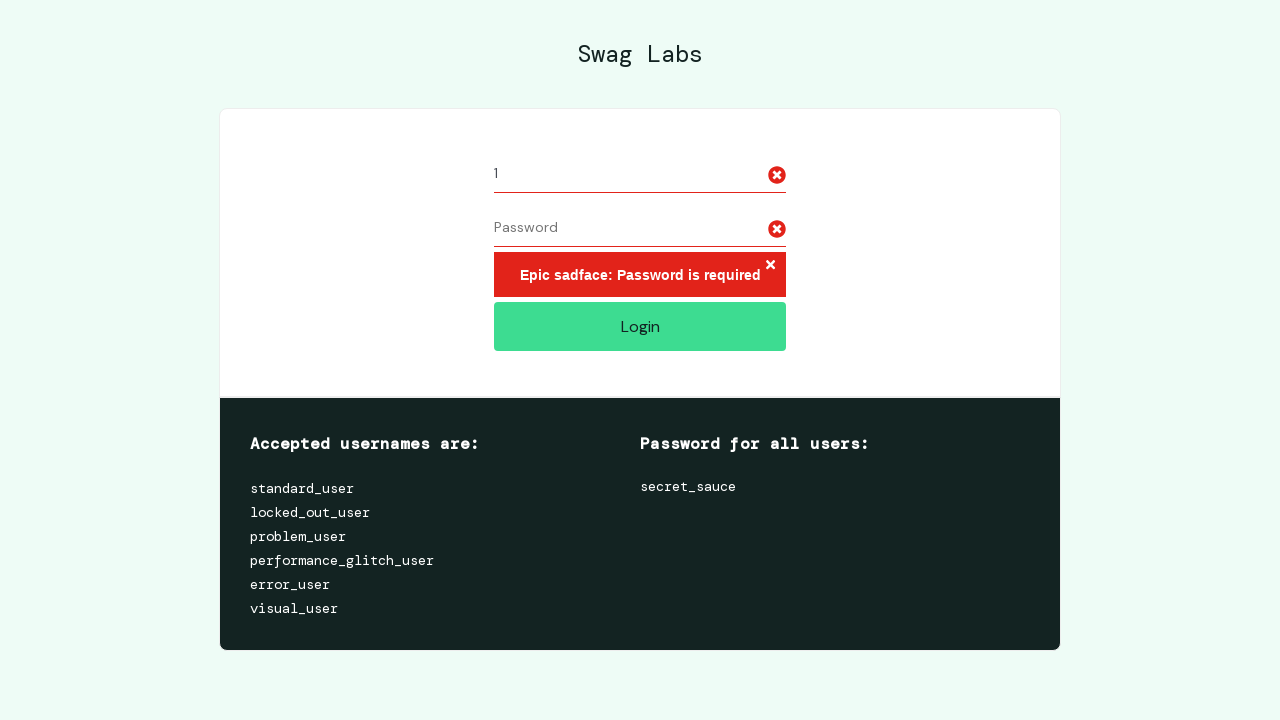

Error message appeared validating empty password requirement
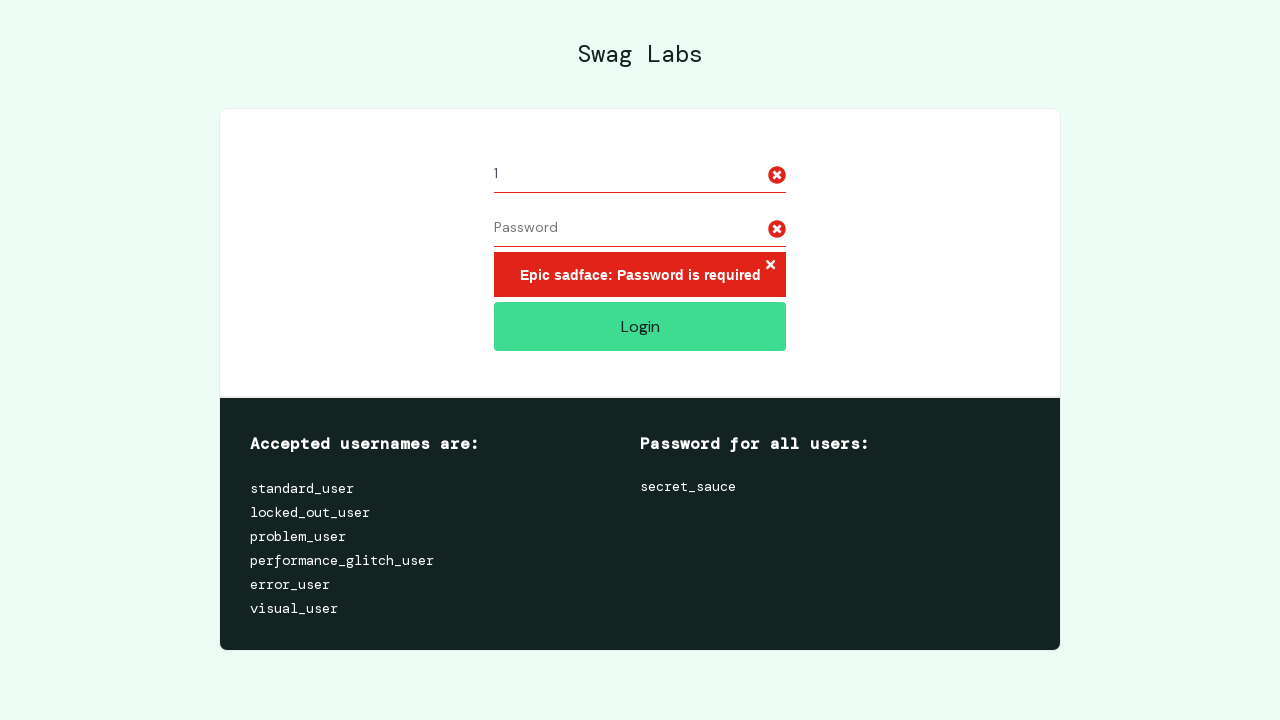

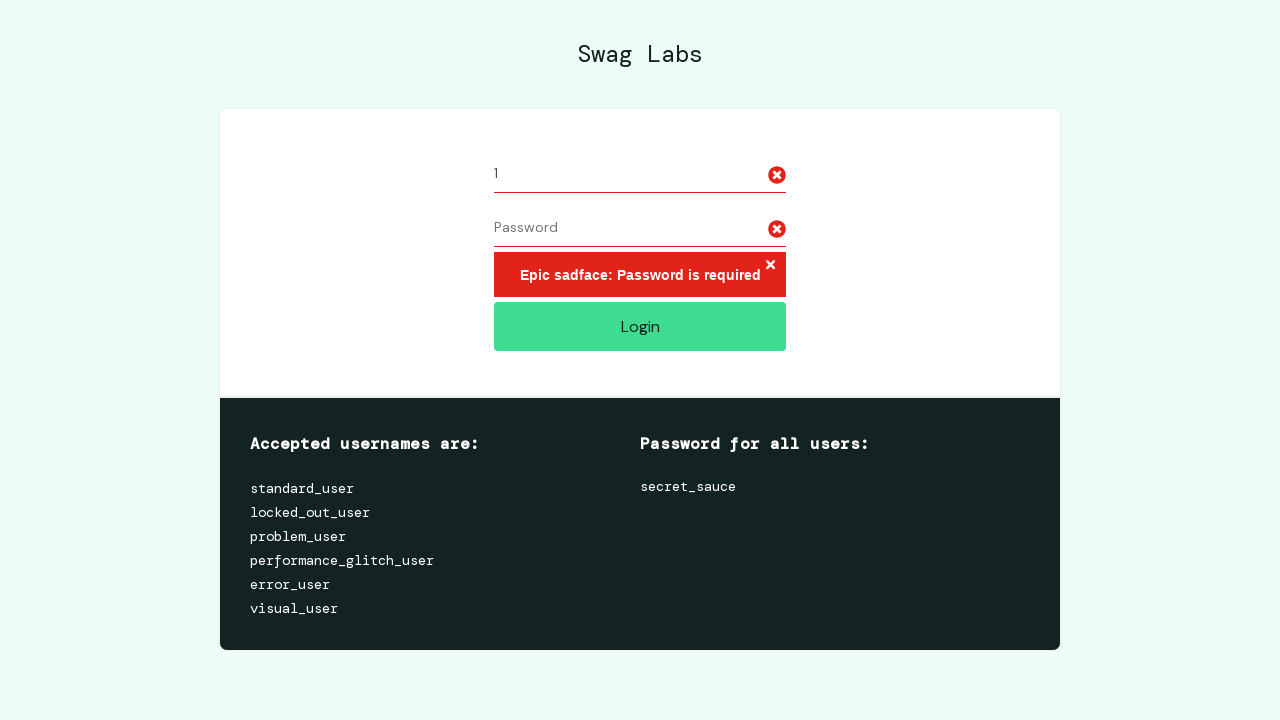